Tests dynamic controls functionality by clicking a toggle button to hide and show a checkbox element, verifying the checkbox visibility changes accordingly.

Starting URL: https://v1.training-support.net/selenium/dynamic-controls

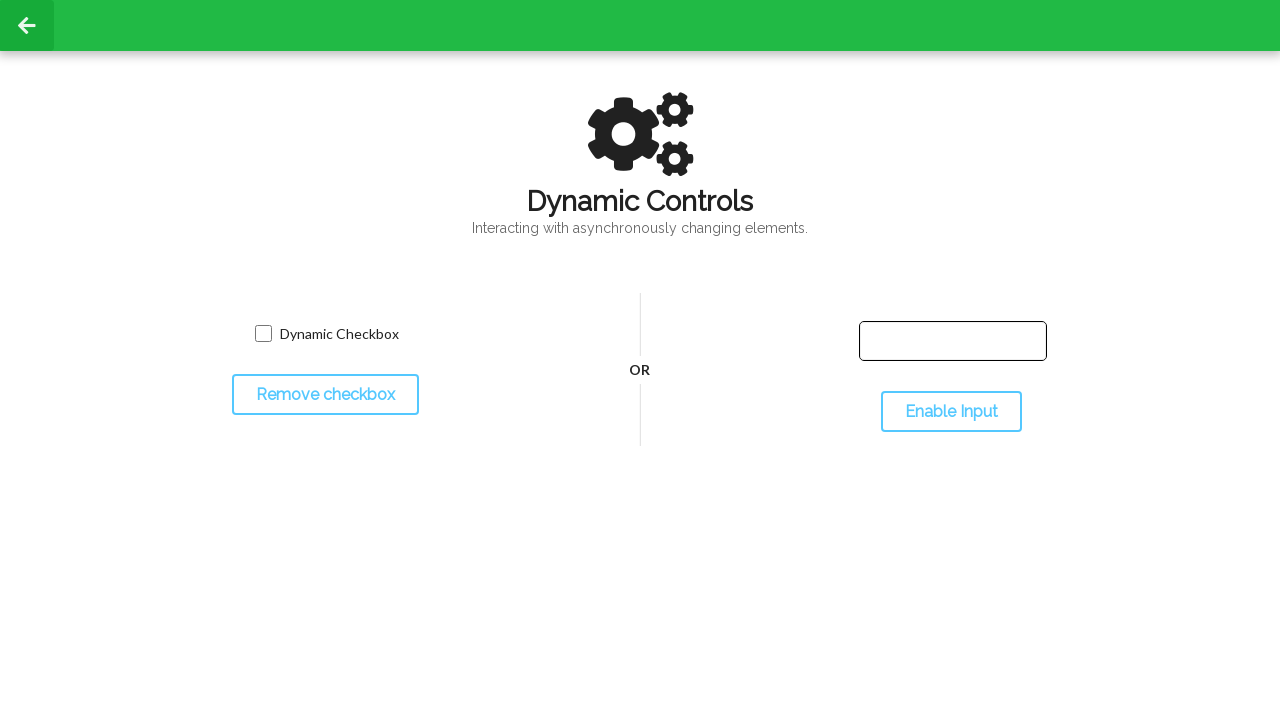

Clicked toggle button to hide the checkbox at (325, 395) on #toggleCheckbox
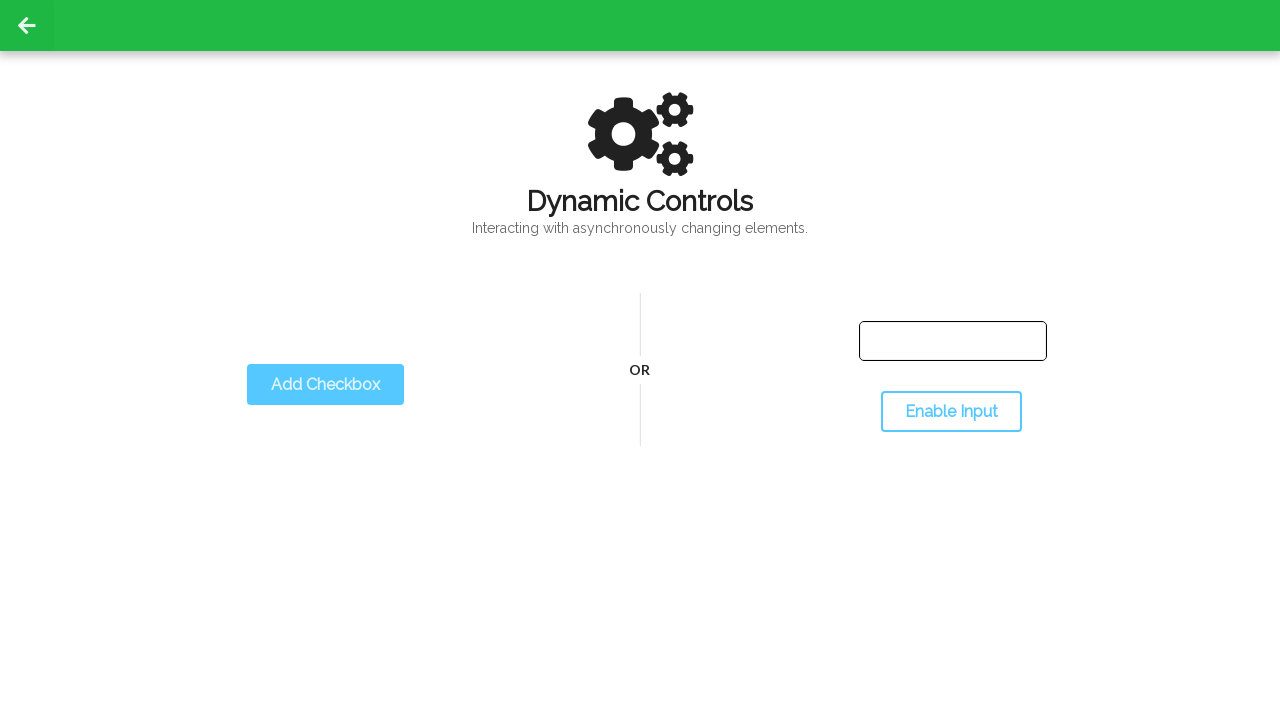

Dynamic checkbox is now hidden
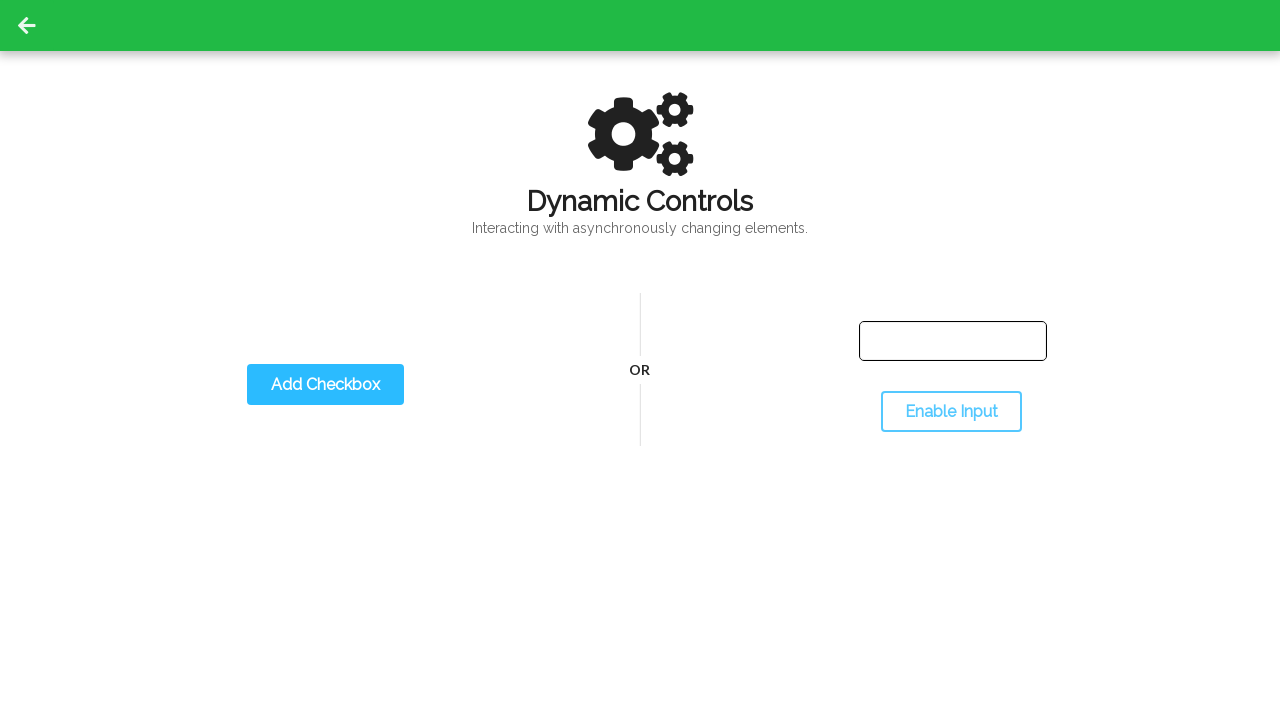

Clicked toggle button to show the checkbox at (325, 385) on #toggleCheckbox
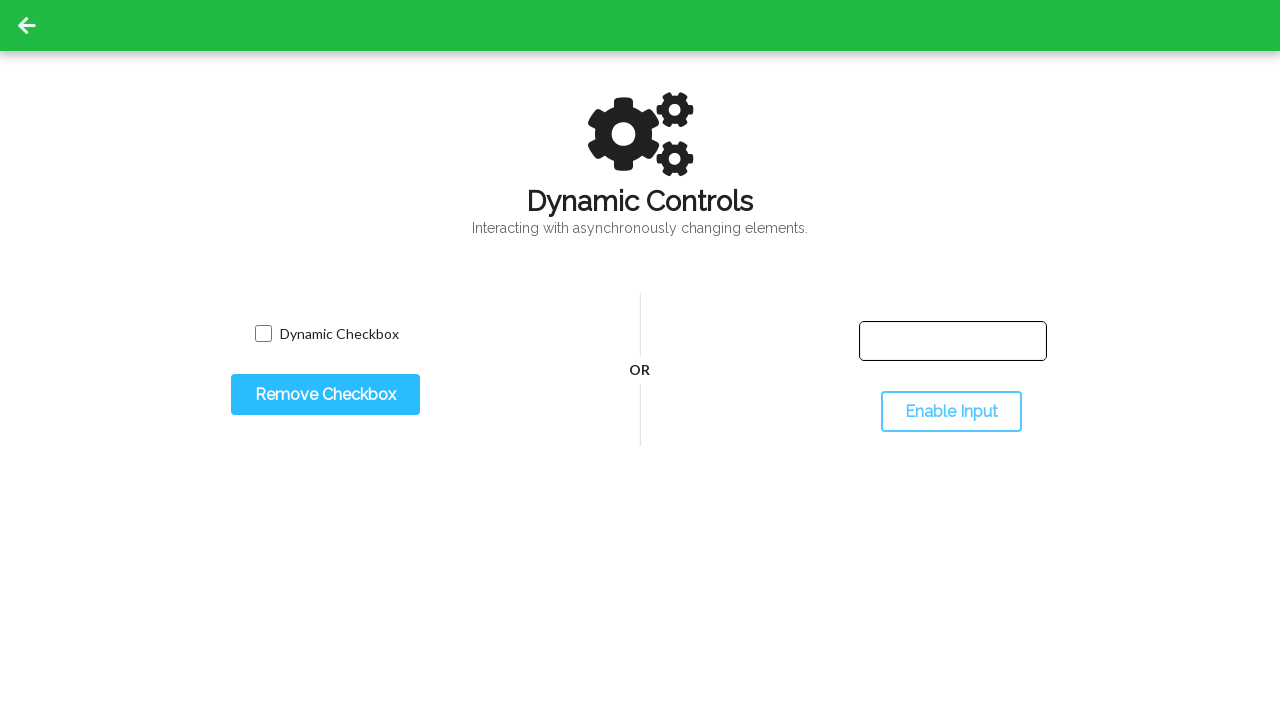

Dynamic checkbox is now visible again
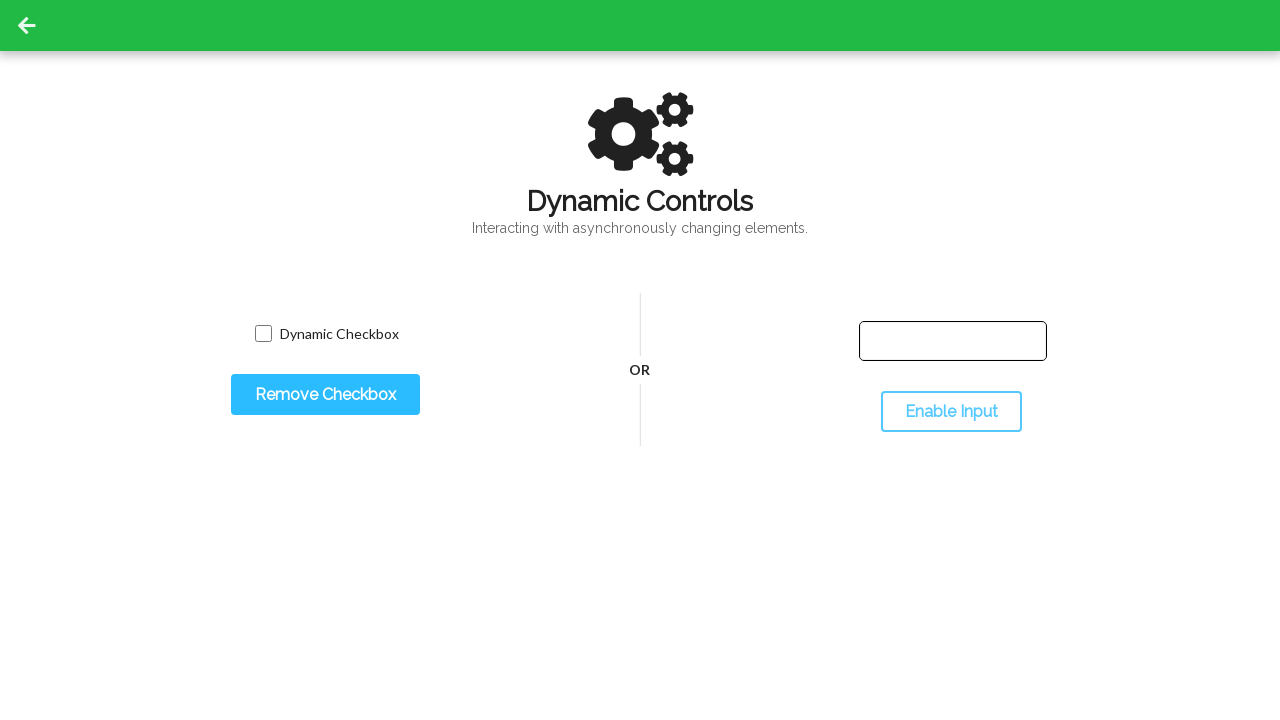

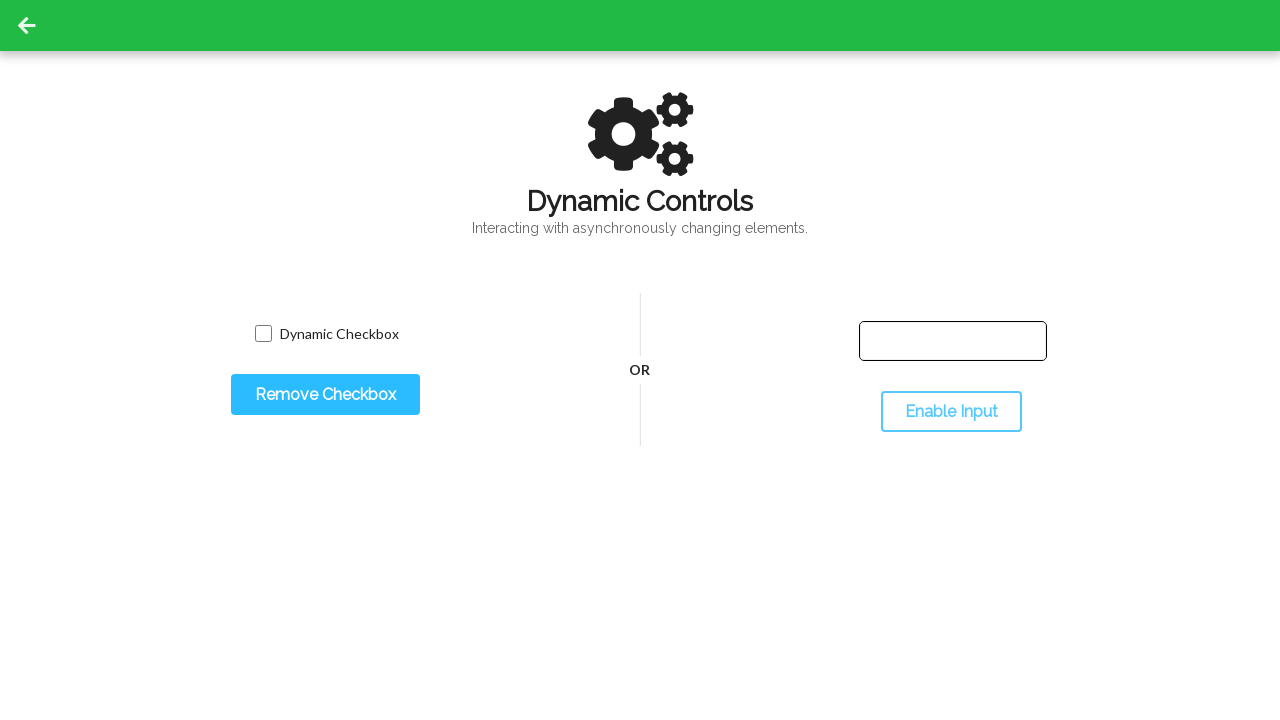